Tests opening a new window, switching between windows, and verifying page titles and headers

Starting URL: https://the-internet.herokuapp.com/windows

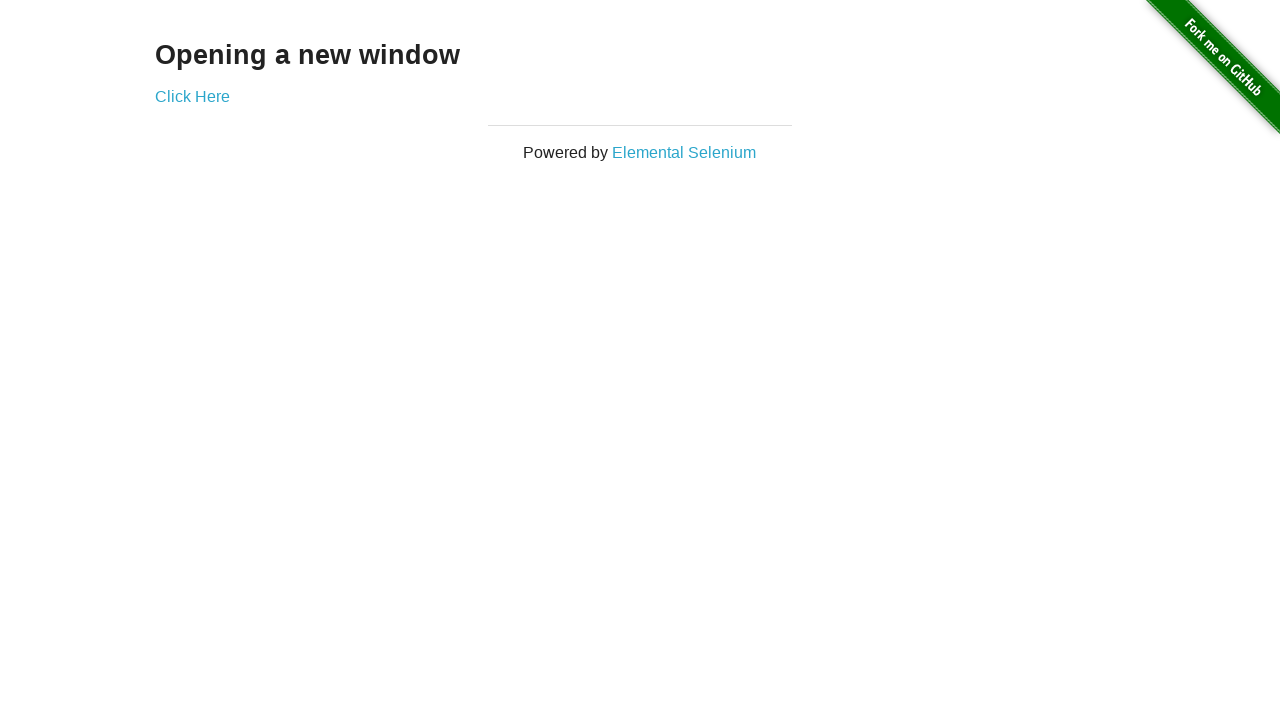

Clicked link to open new window at (192, 96) on xpath=//a[contains(@href,'new')]
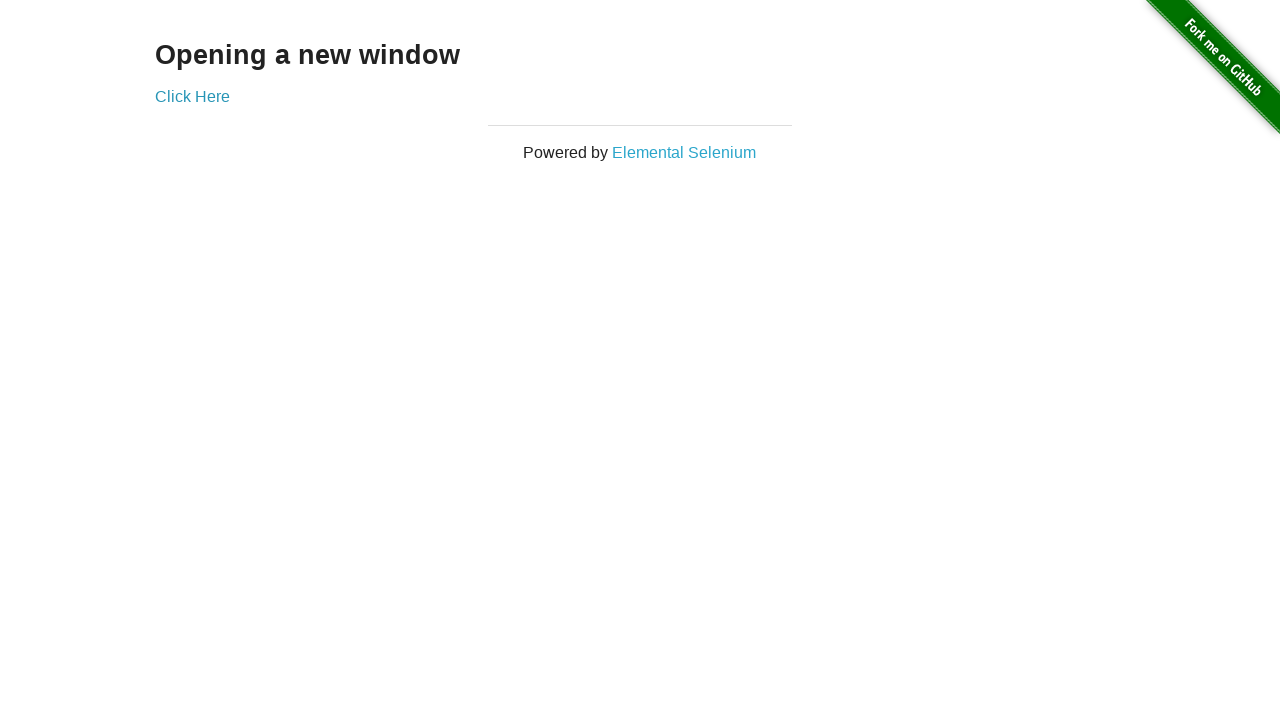

New window popup opened and captured
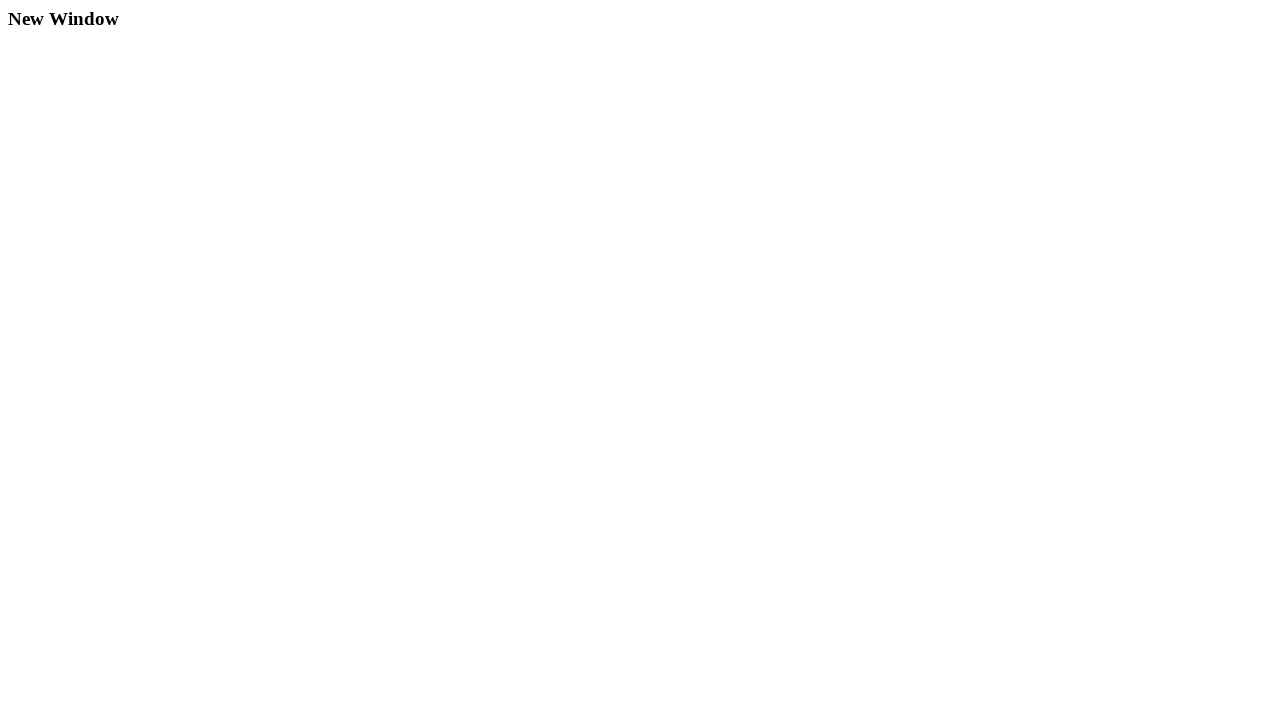

Verified new window contains 'New Window' header
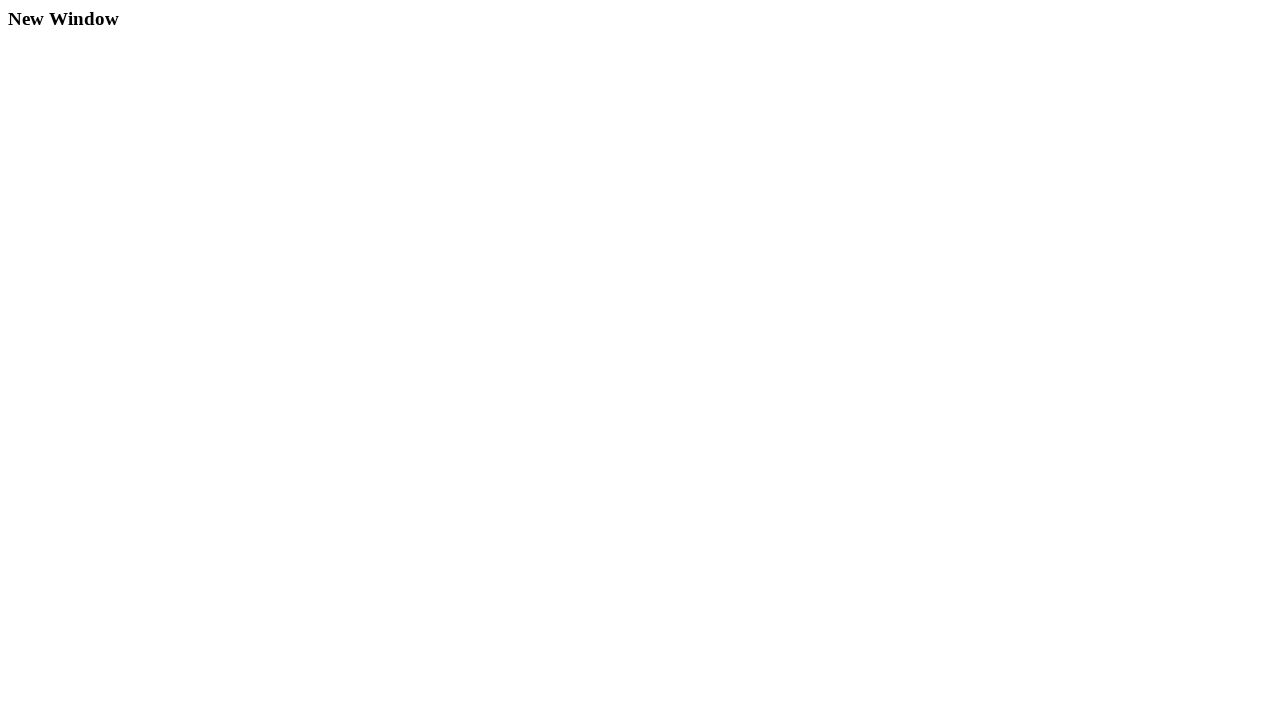

Closed the new window
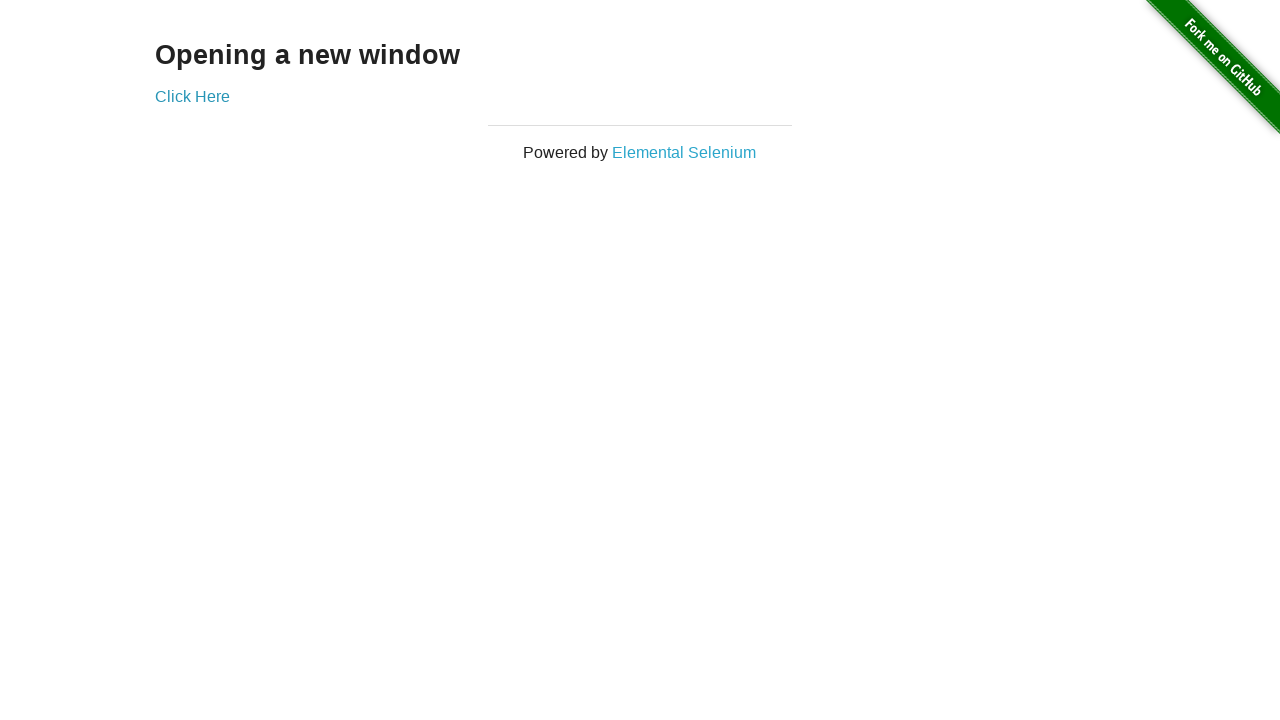

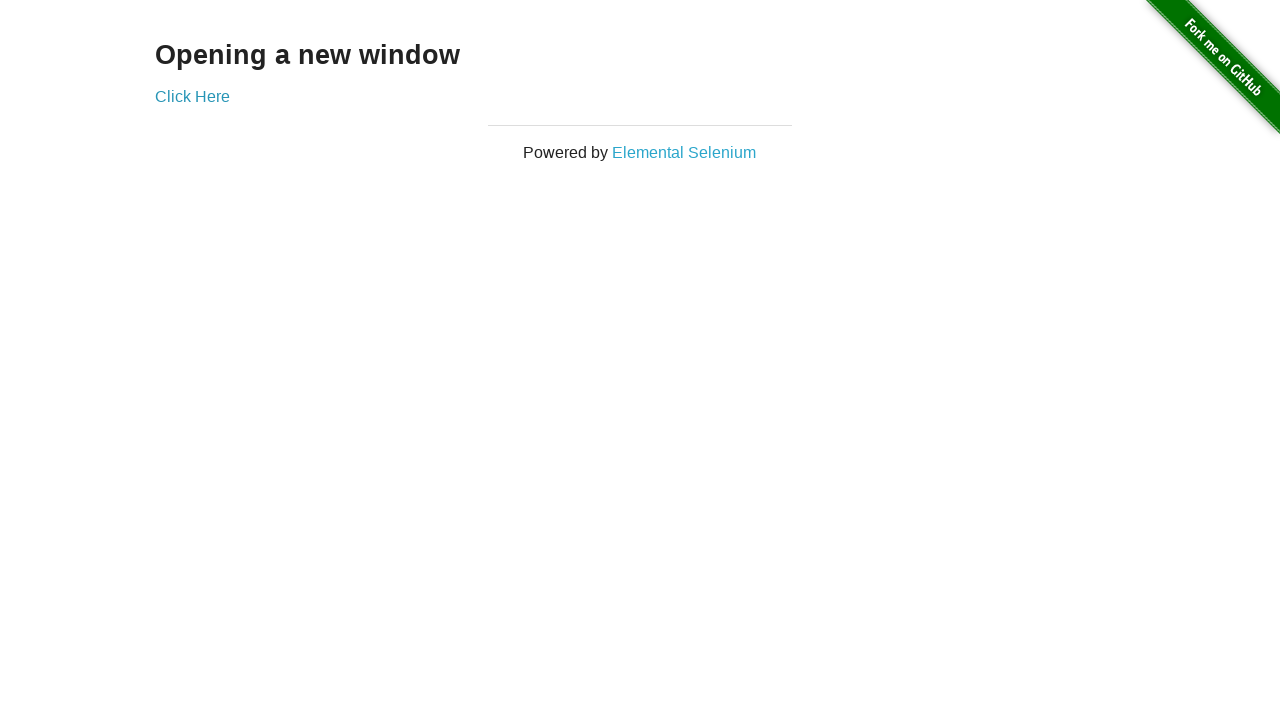